Tests autocomplete dropdown functionality by typing partial text, waiting for suggestions to appear, and selecting a specific option from the dropdown

Starting URL: https://www.rahulshettyacademy.com/AutomationPractice/

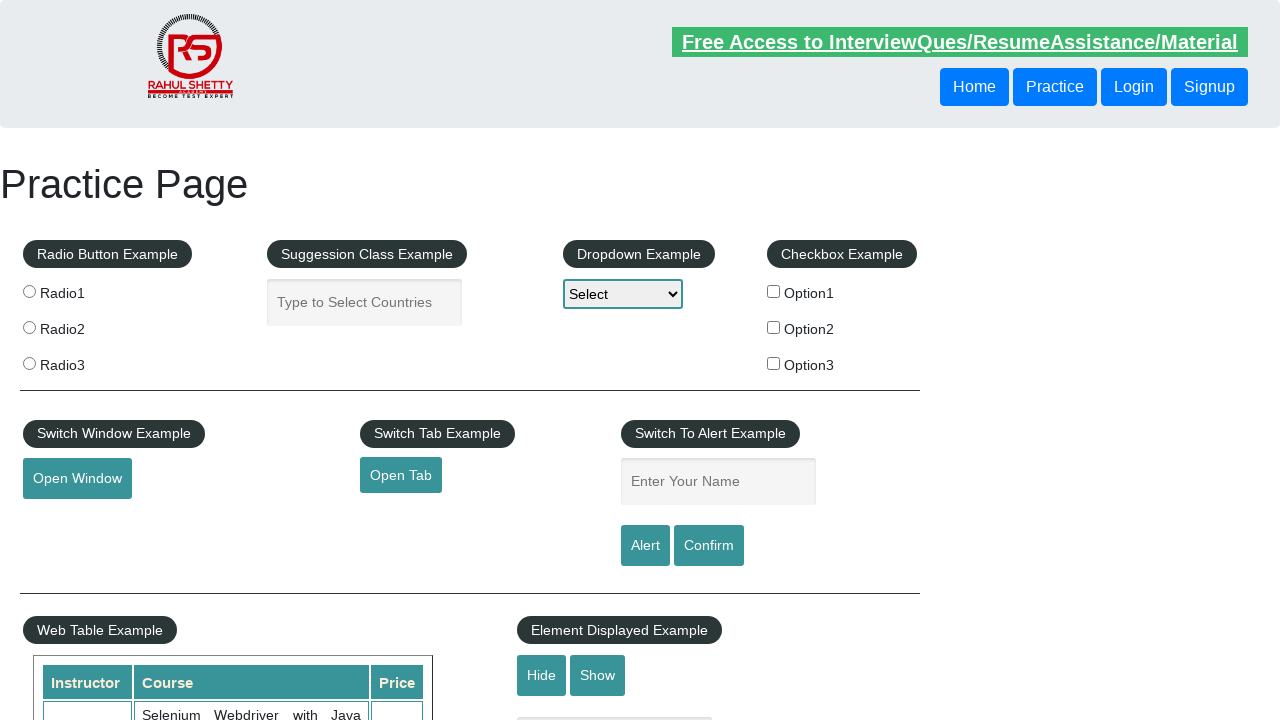

Navigated to AutomationPractice page
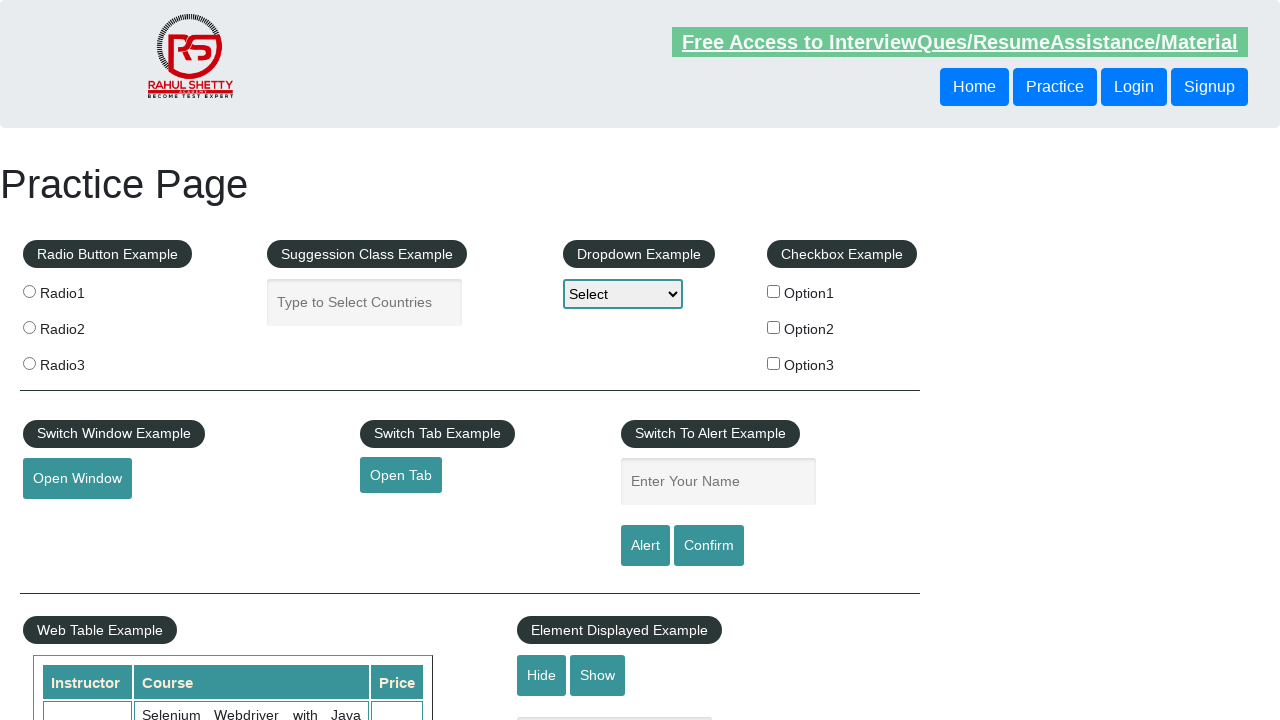

Typed 'ind' in autocomplete field on #autocomplete
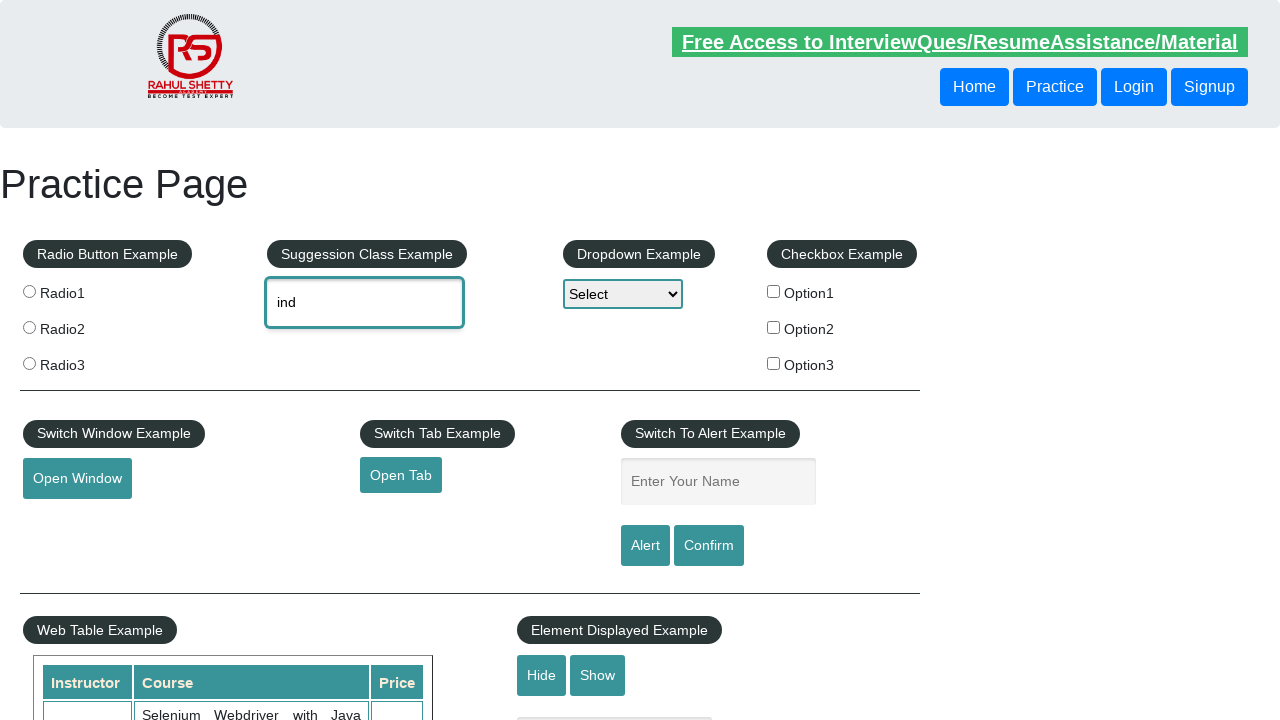

Autocomplete dropdown suggestions appeared
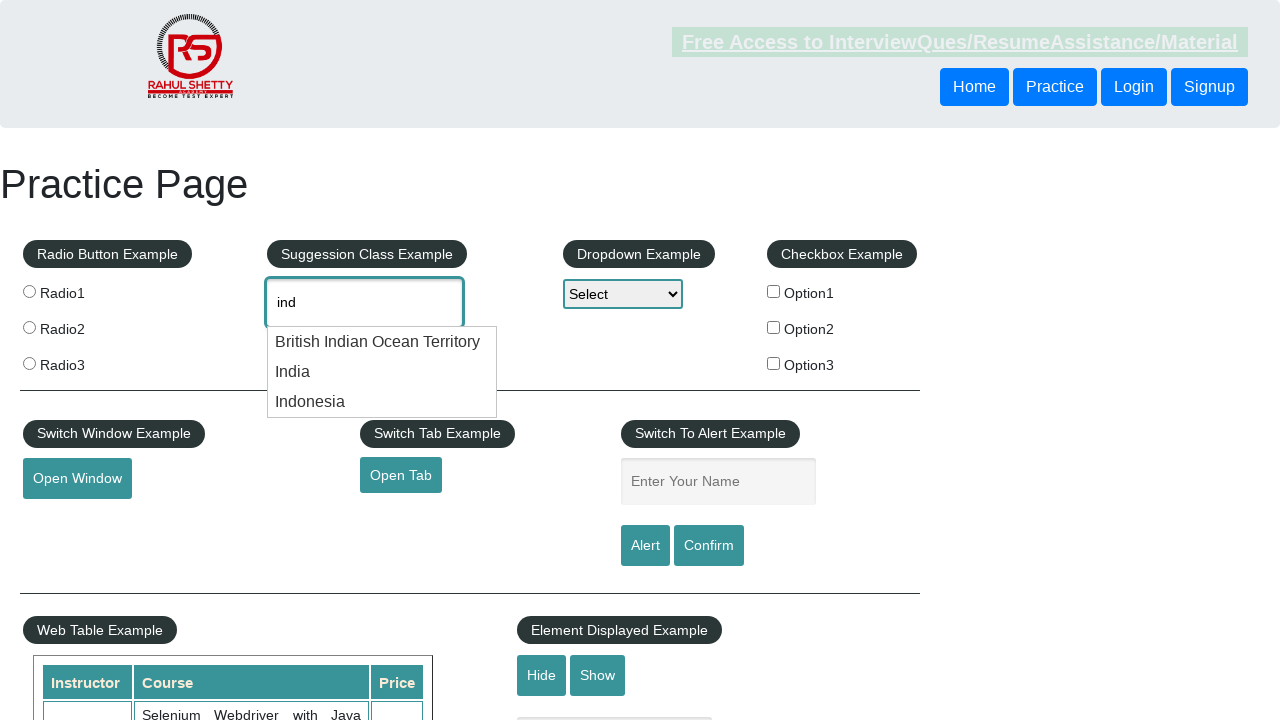

Selected 'India' from autocomplete dropdown at (382, 372) on xpath=//ul[@id='ui-id-1']//div >> nth=1
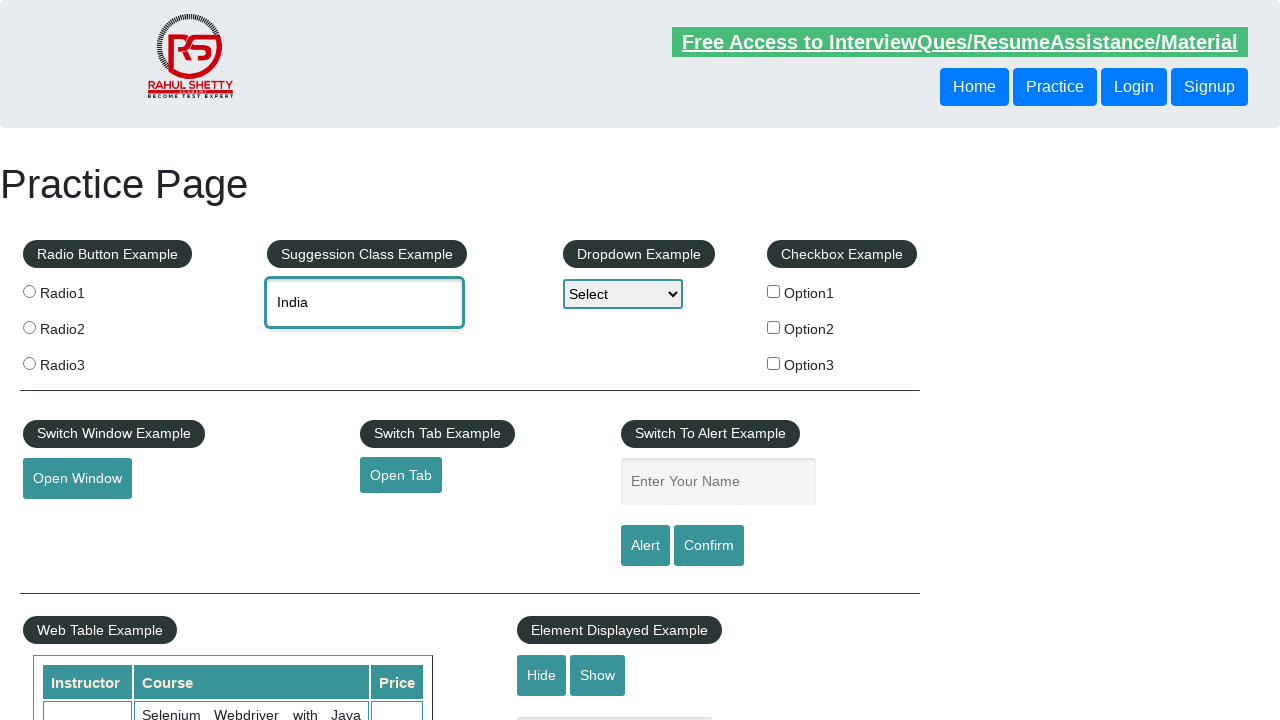

Retrieved selected value: 'India'
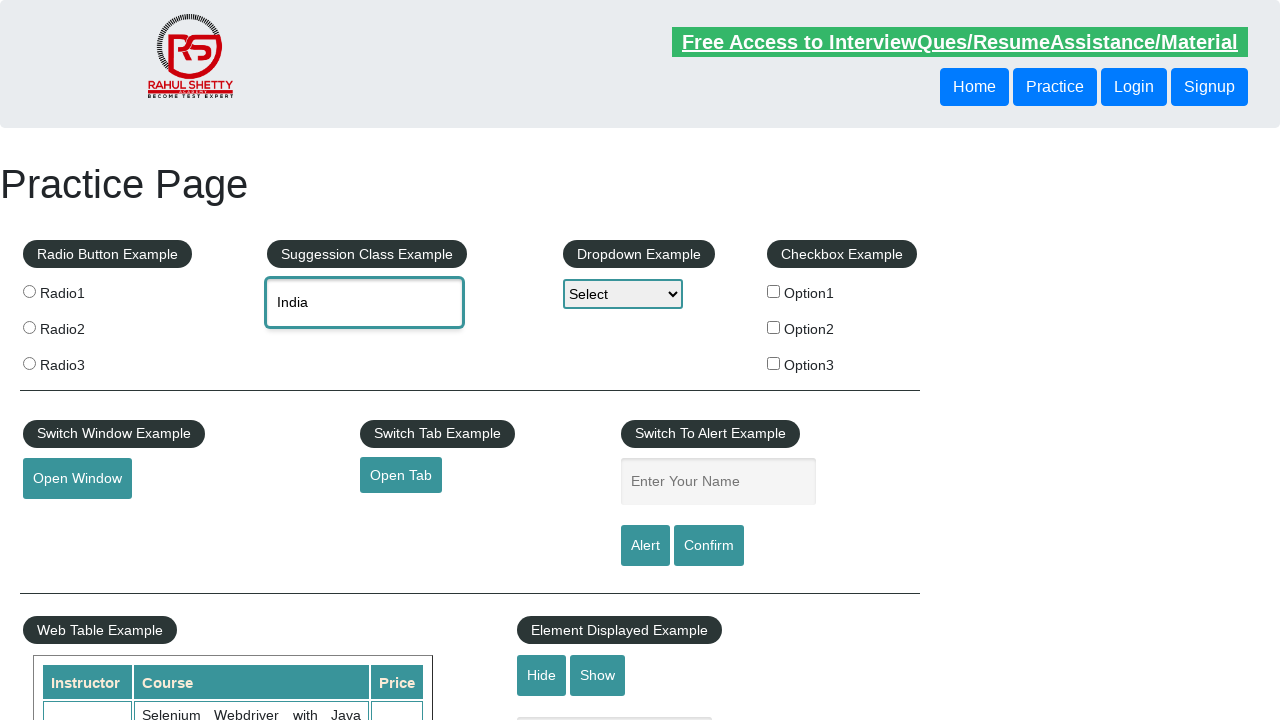

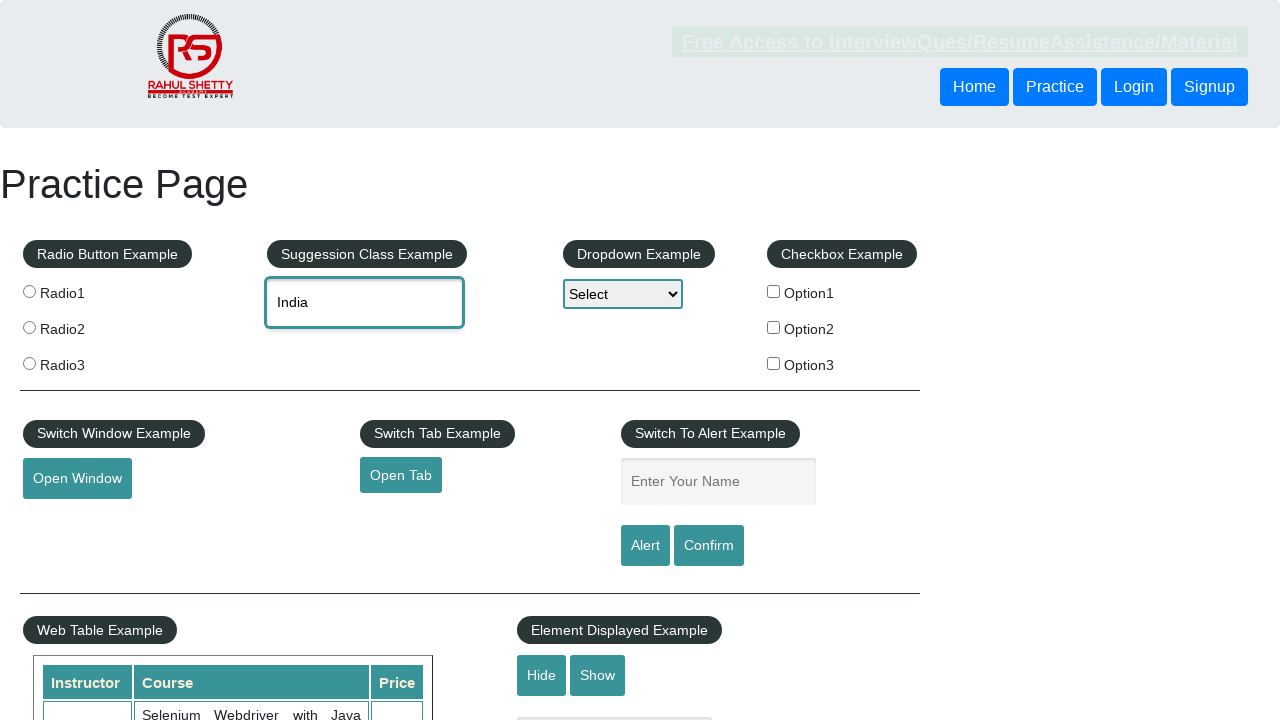